Tests a virtual lab website by navigating through Introduction, Theory, Procedure, Simulator, and Quiz pages, verifying navigation links work correctly, and testing quiz form submission with correct and incorrect answers.

Starting URL: http://vem-iitg.vlabs.ac.in/Introduction_DC.html

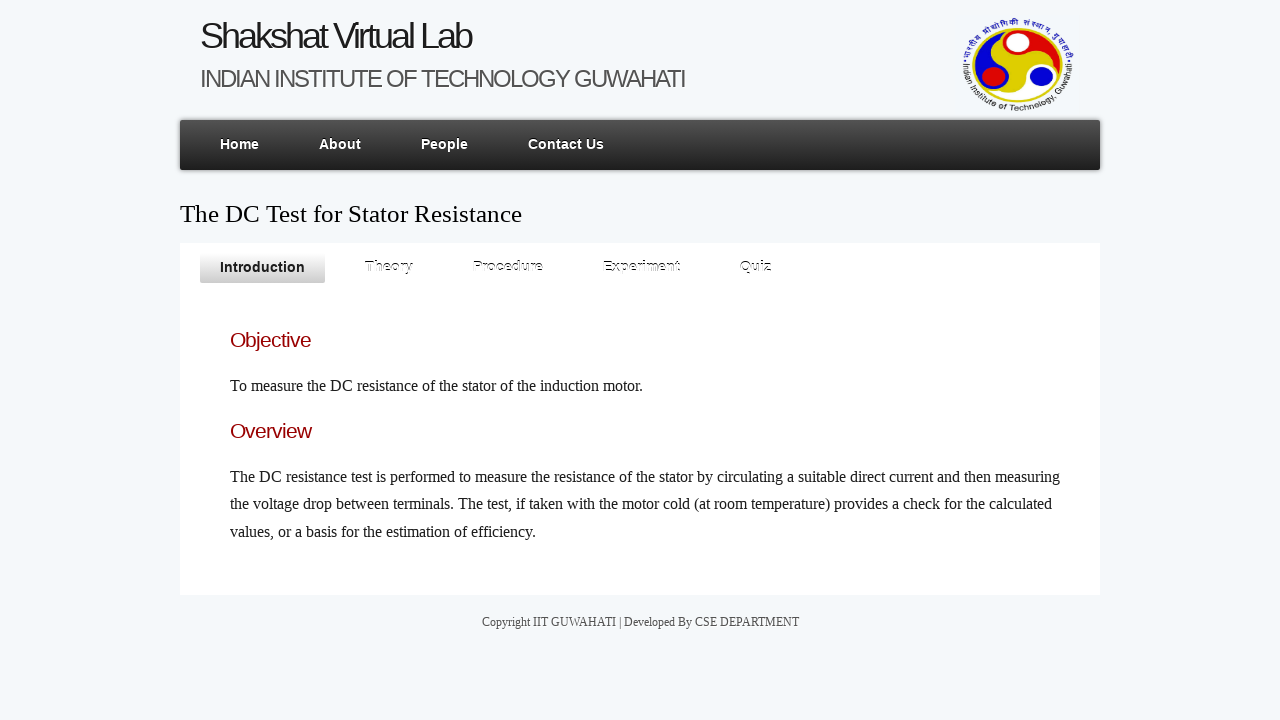

Clicked Introduction link at (262, 268) on xpath=/html/body/div/div[4]/ul/li[1]/a
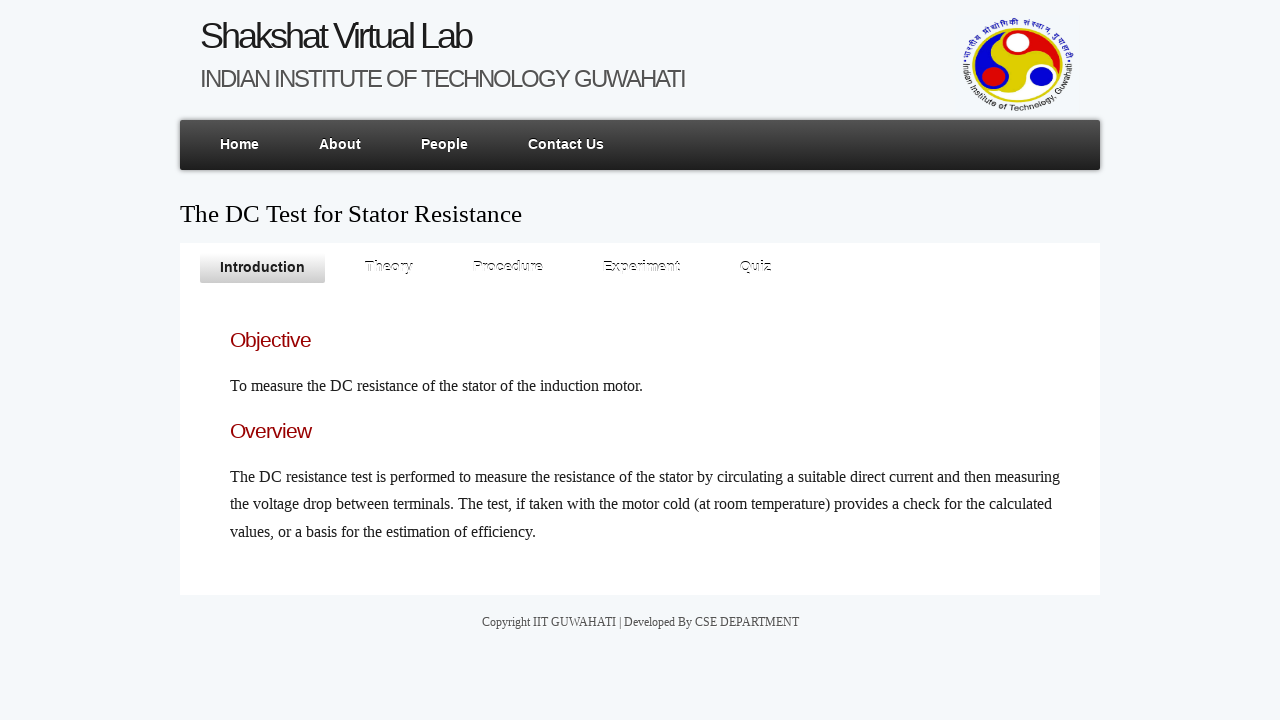

Introduction page loaded
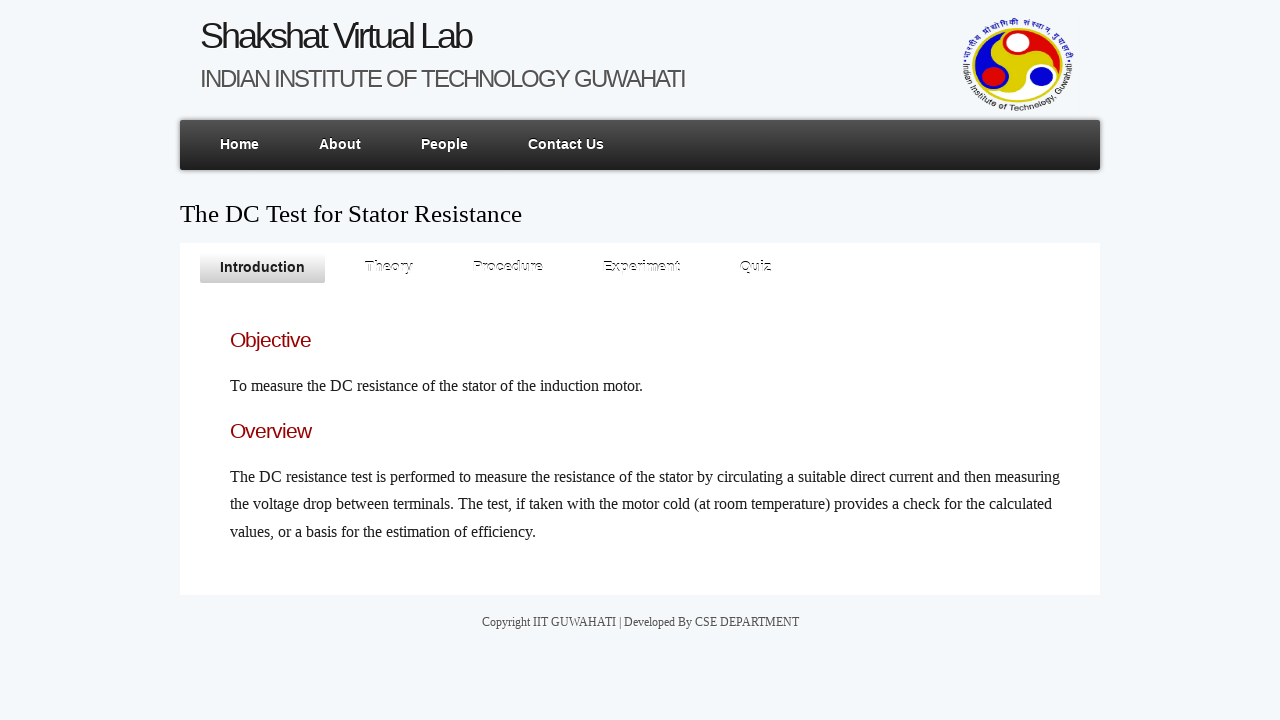

Clicked Theory link at (389, 268) on xpath=/html/body/div/div[4]/ul/li[2]/a
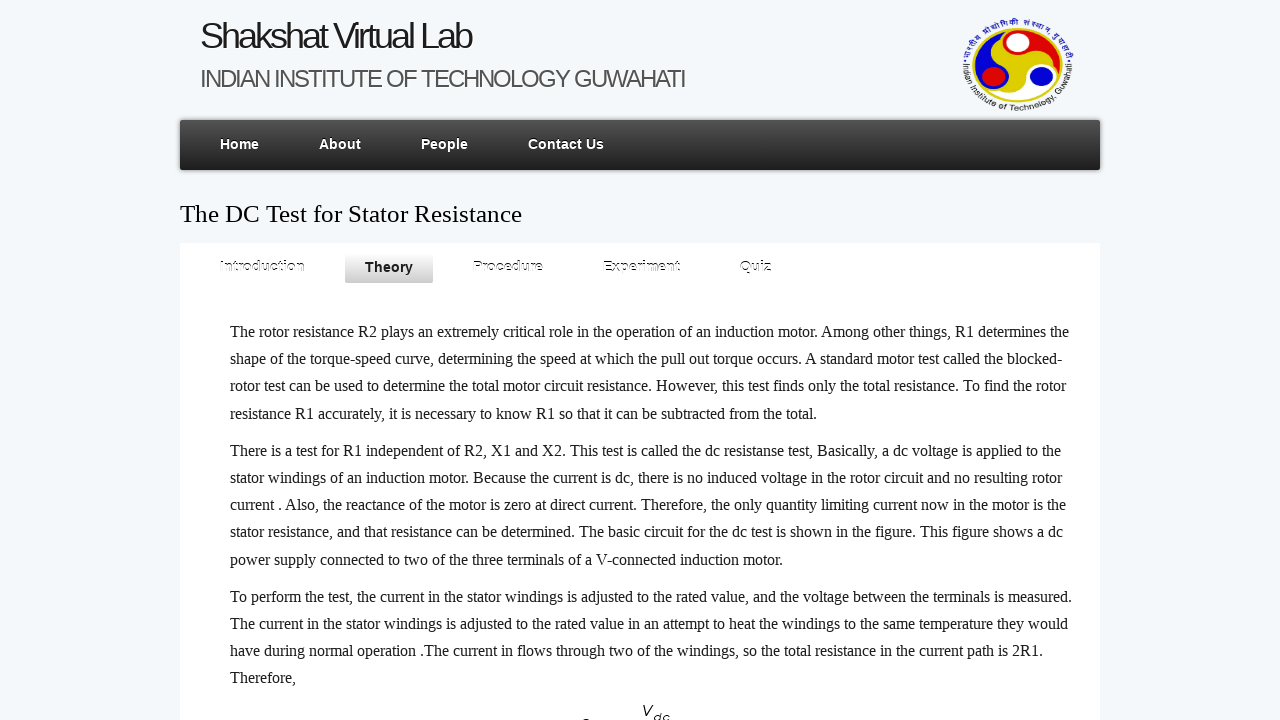

Theory page loaded
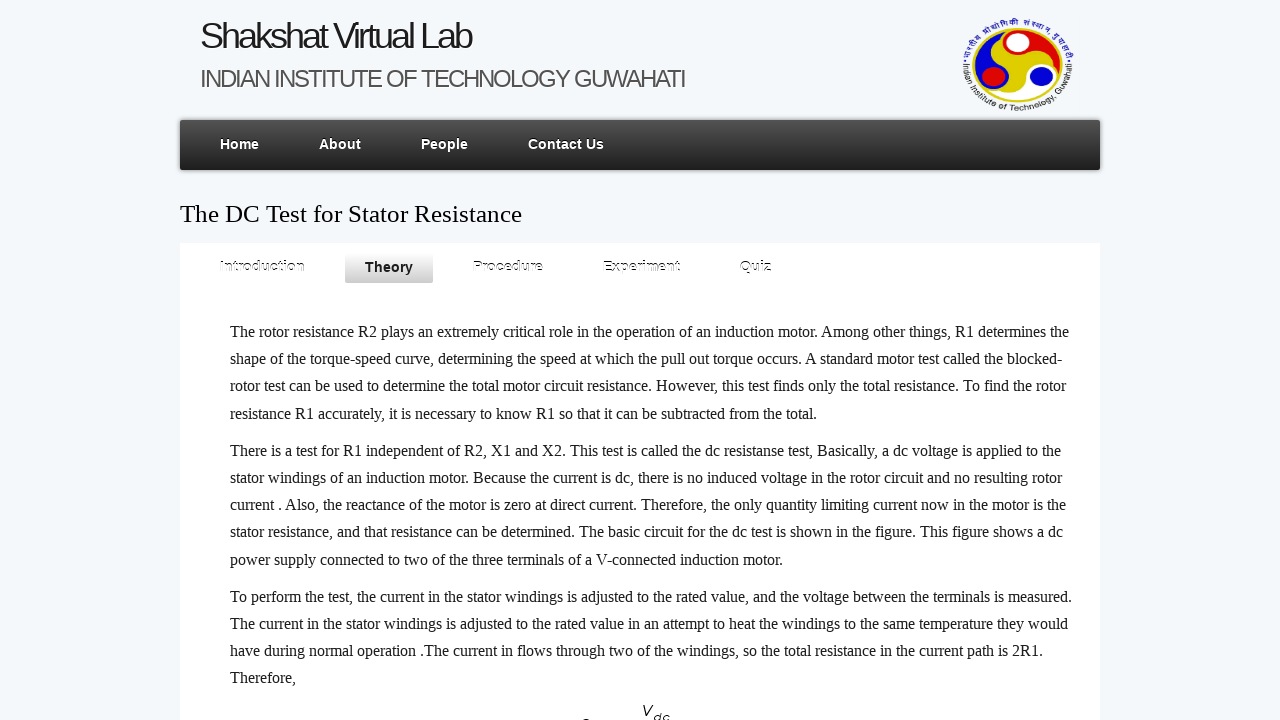

Clicked Procedure link at (508, 268) on xpath=/html/body/div/div[4]/ul/li[3]/a
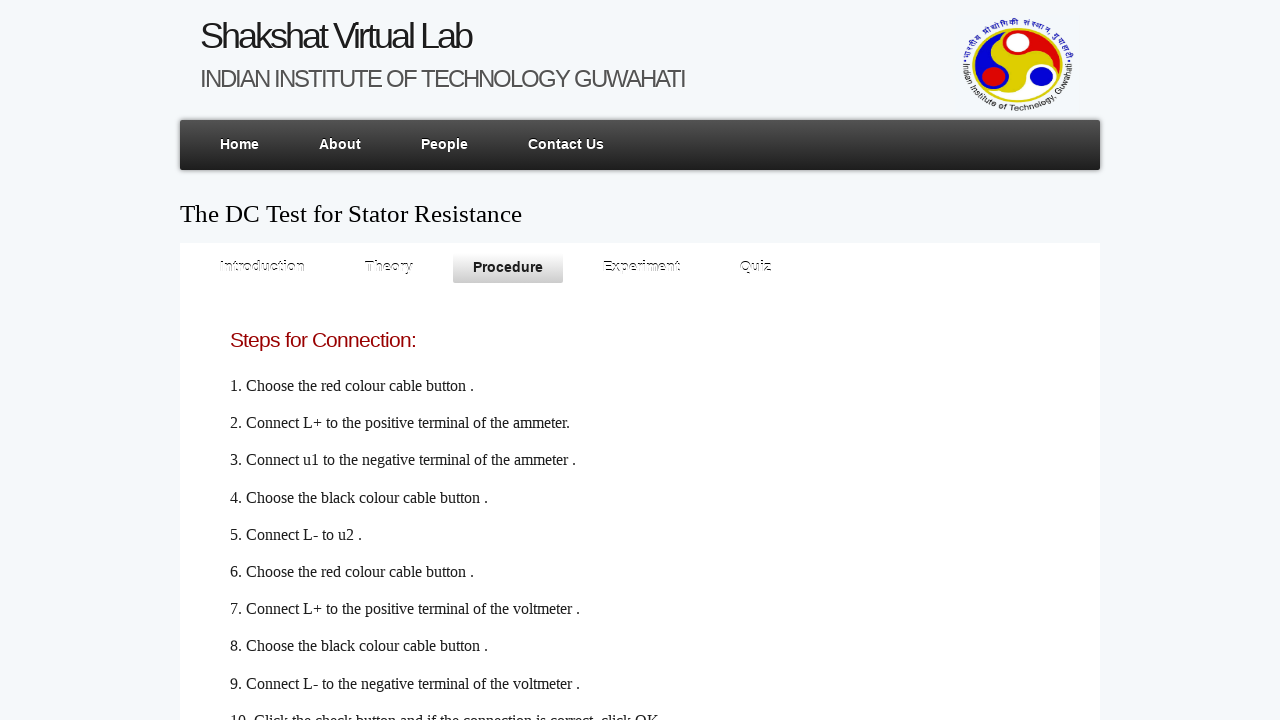

Procedure page loaded
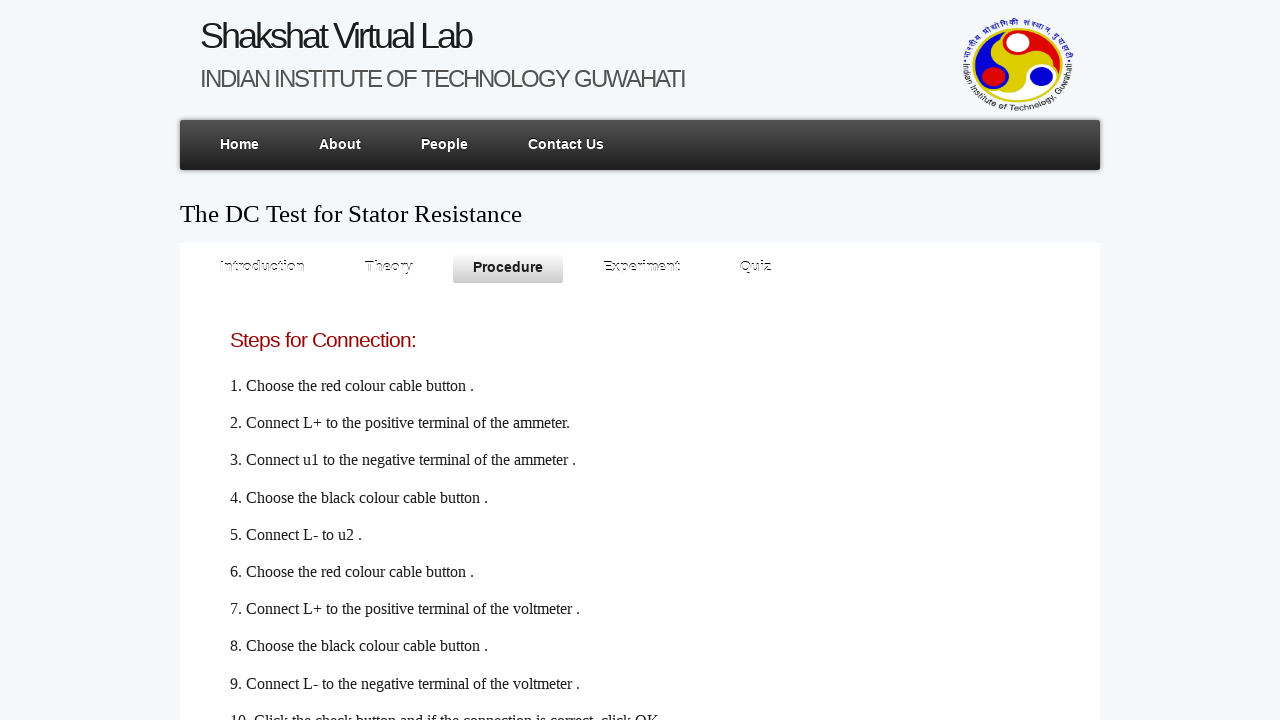

Clicked YouTube link in procedure page at (250, 624) on xpath=/html/body/div/div[4]/div/h2/a
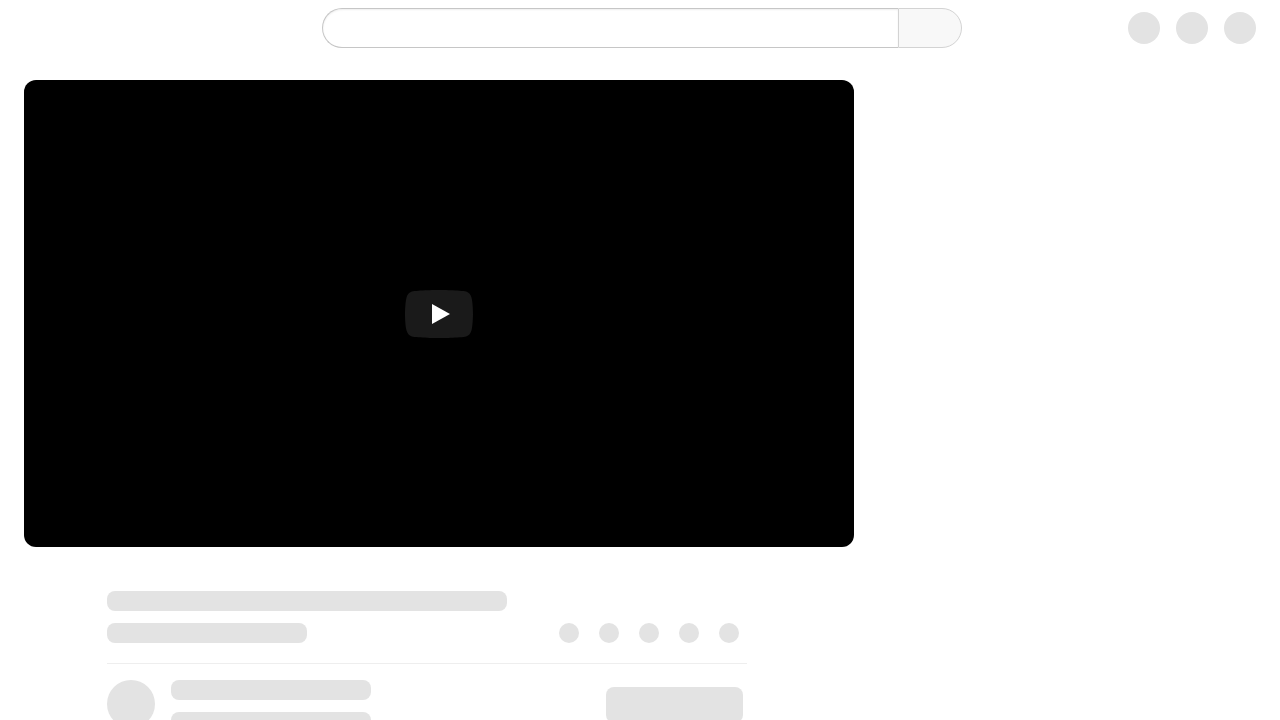

YouTube link loaded
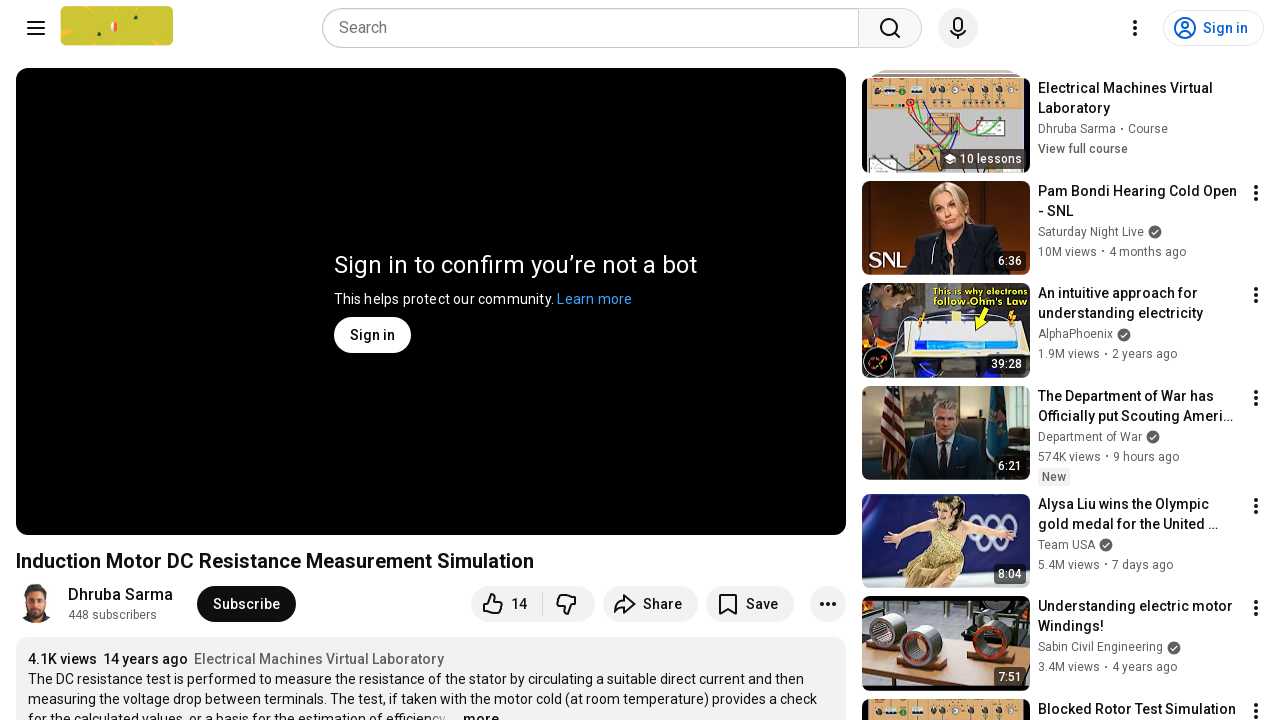

Navigated back to procedure page
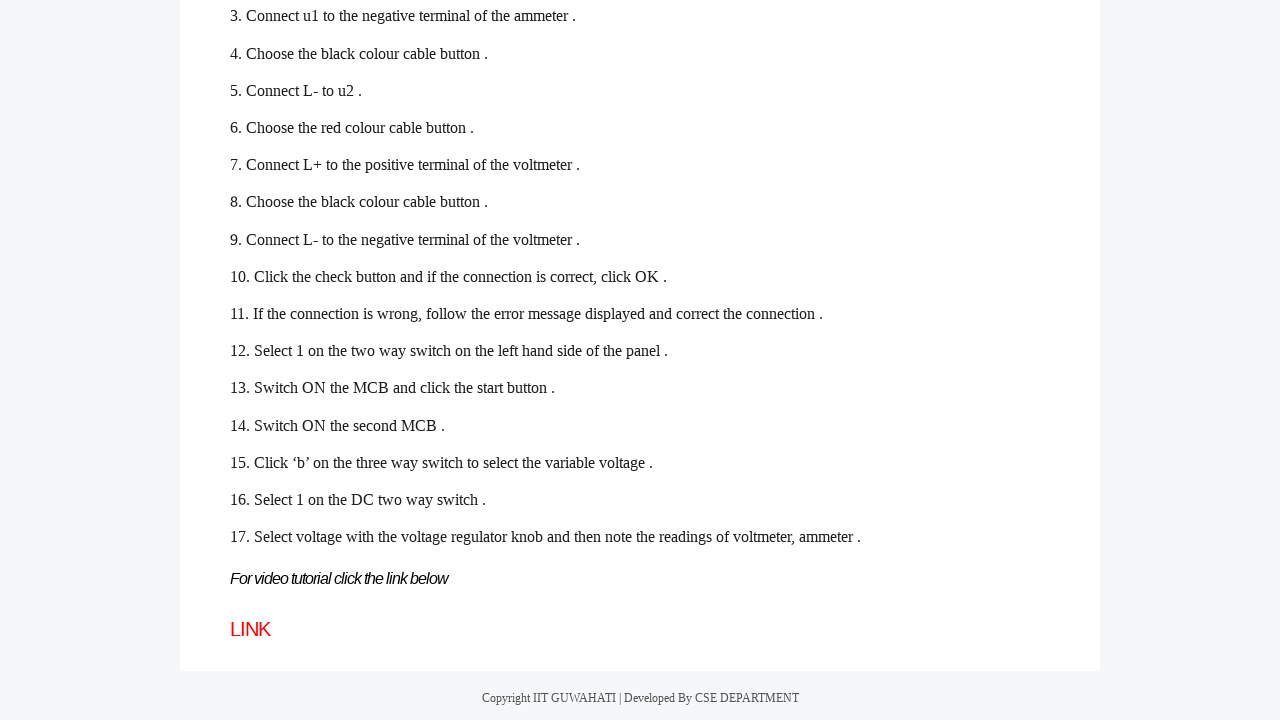

Procedure page reloaded
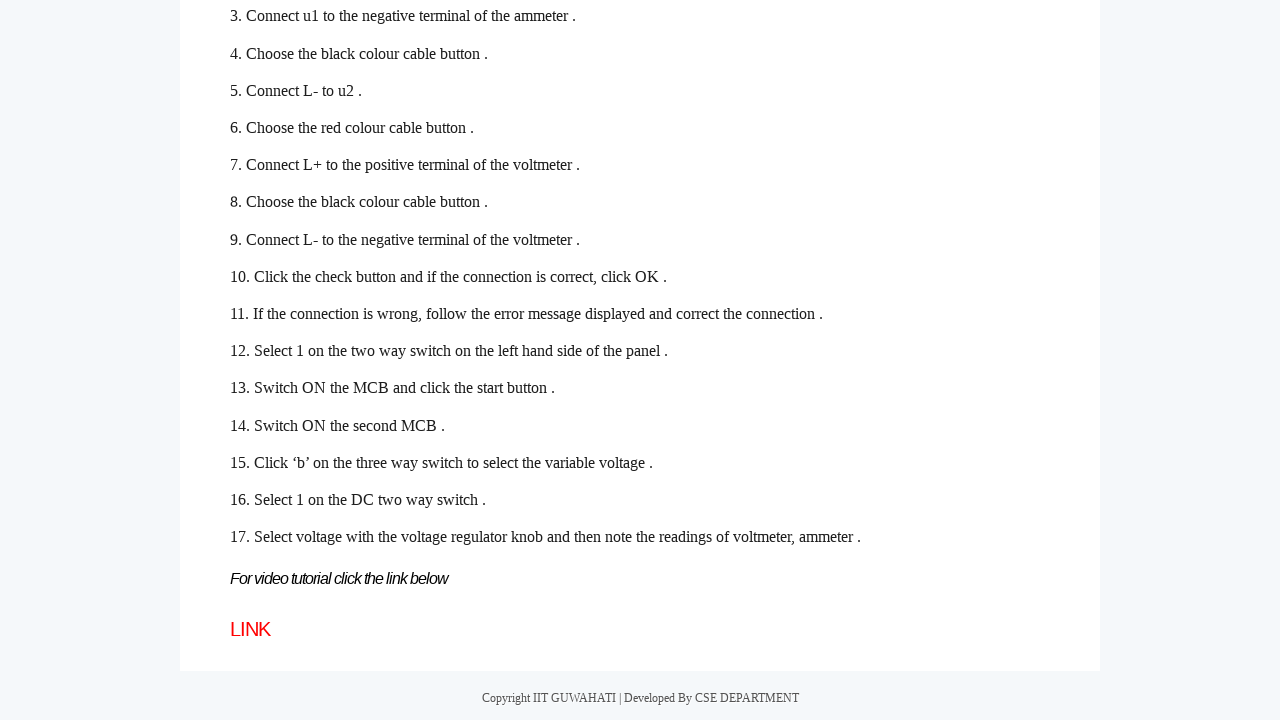

Clicked Simulator link at (642, 268) on xpath=/html/body/div/div[4]/ul/li[4]/a
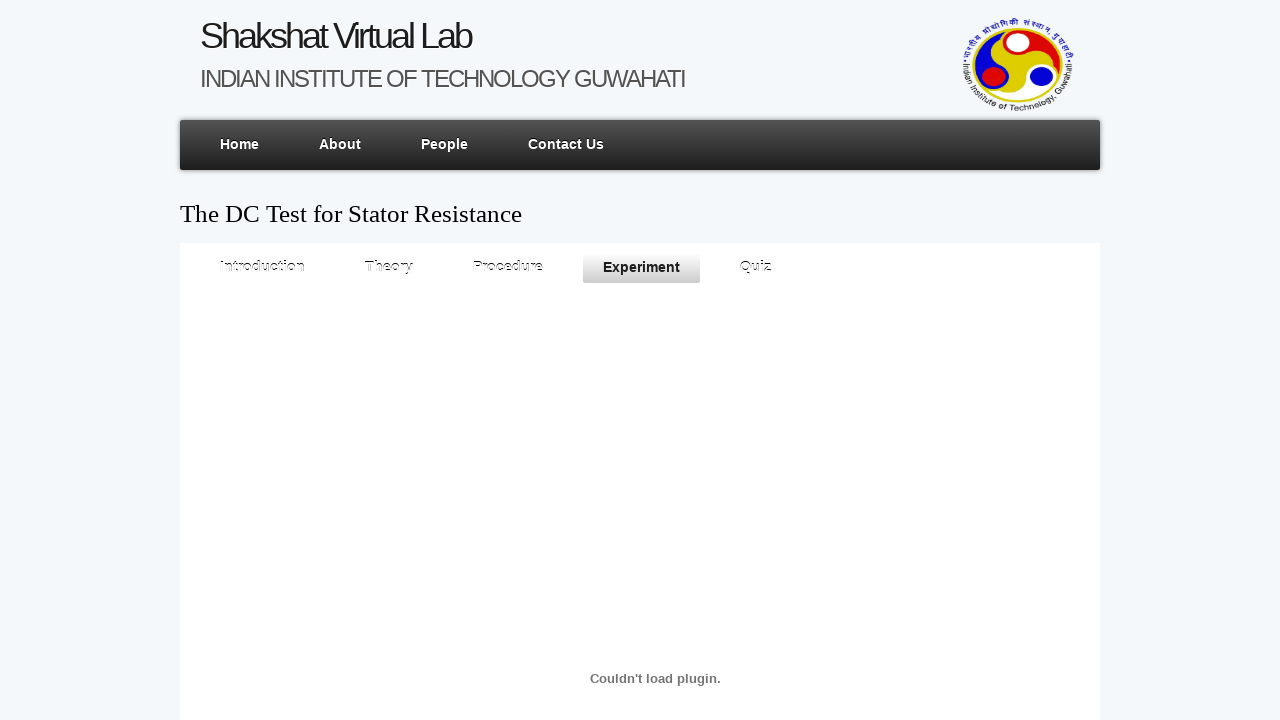

Simulator page loaded
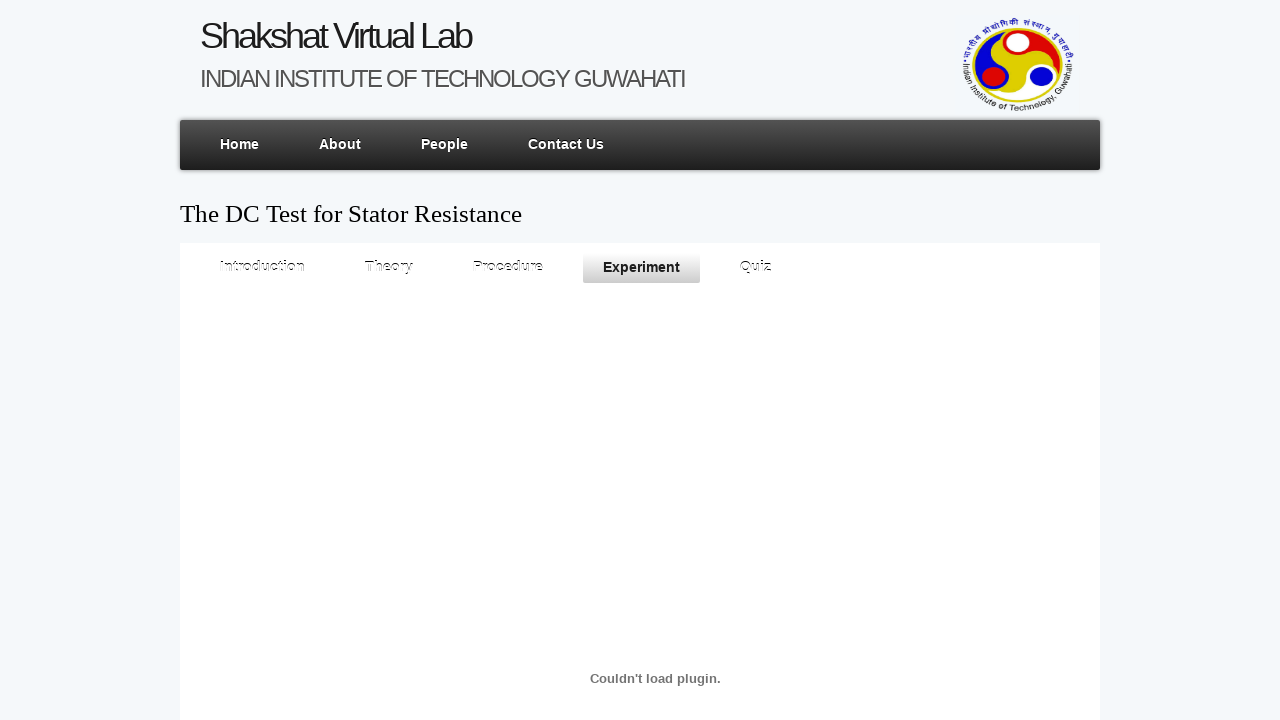

Clicked Quiz link at (756, 268) on xpath=/html/body/div/div[4]/ul/li[5]/a
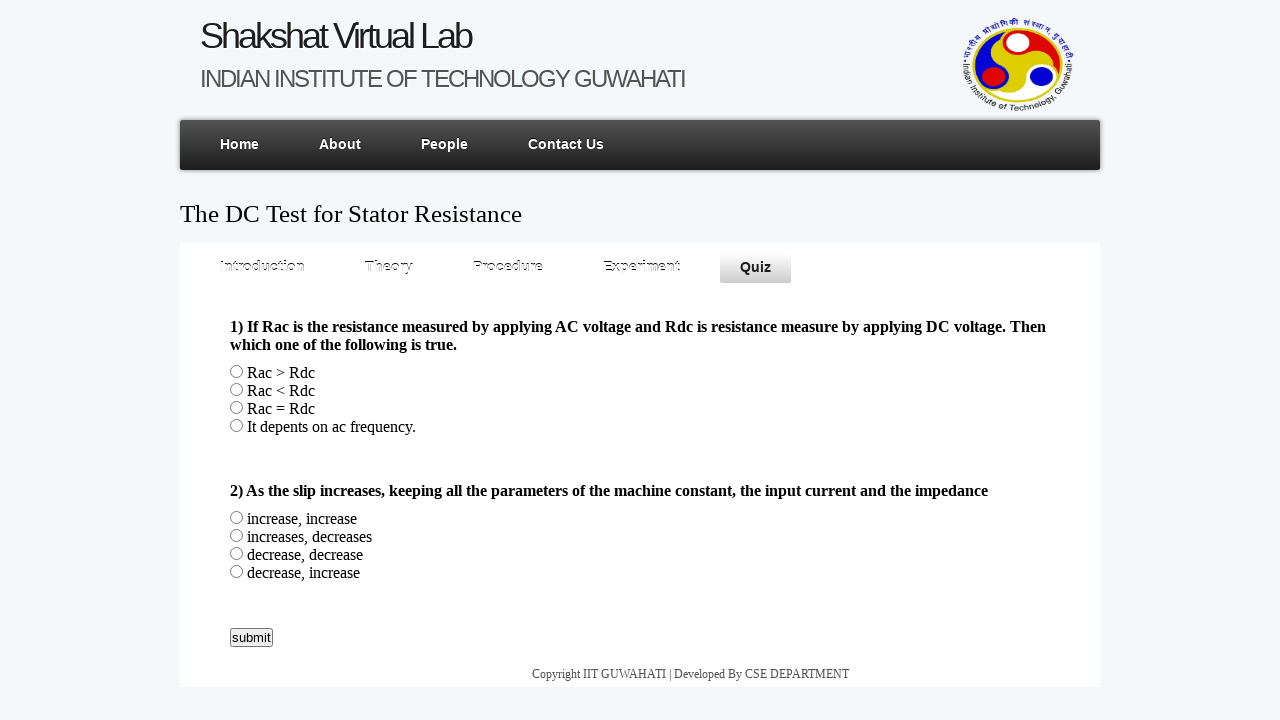

Quiz page loaded
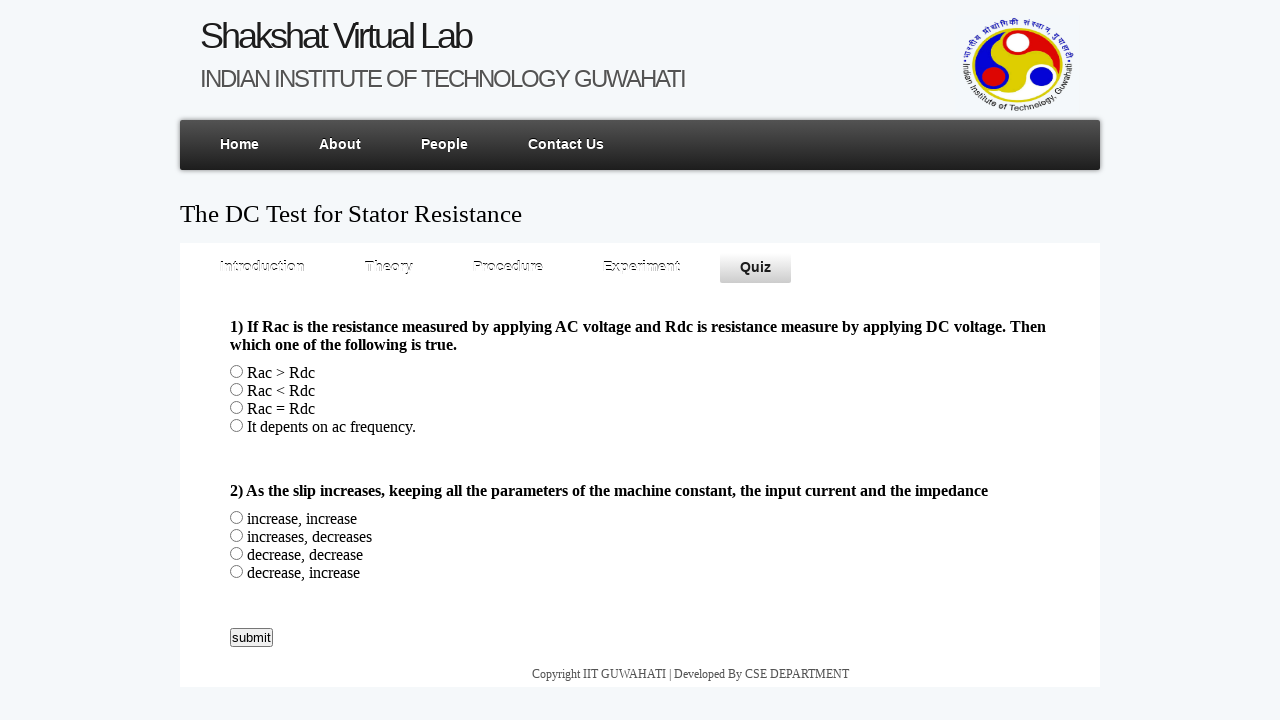

Selected correct answer (second option) at (236, 372) on xpath=/html/body/div/div[4]/div/form/div/div[2]/input
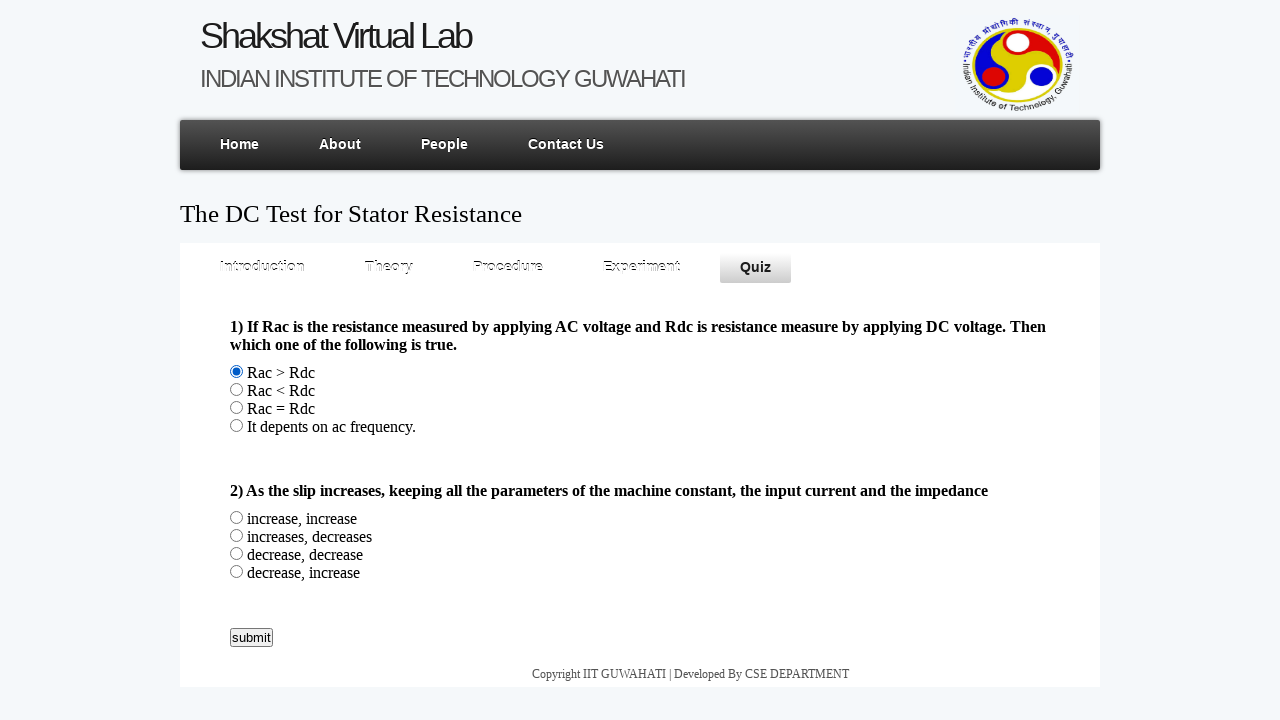

Submitted quiz form with correct answer at (252, 638) on xpath=/html/body/div/div[4]/div/form/div/div[3]/input[2]
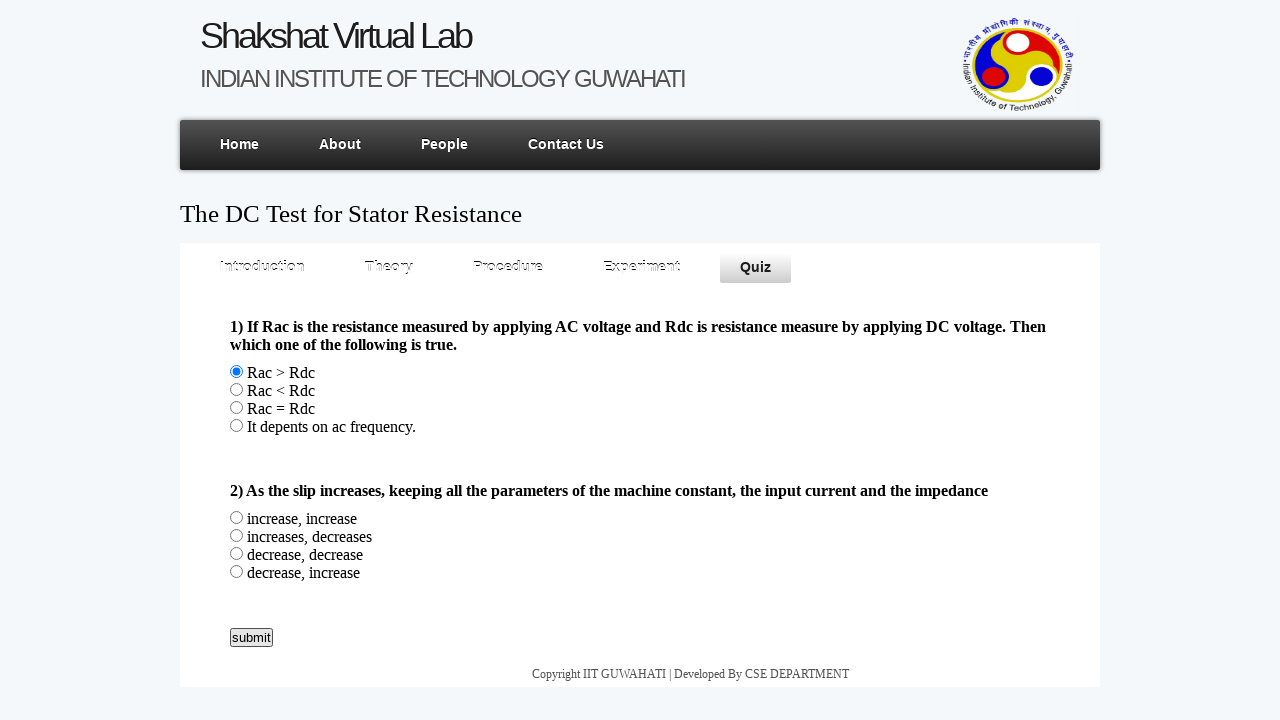

Quiz result image displayed for correct answer
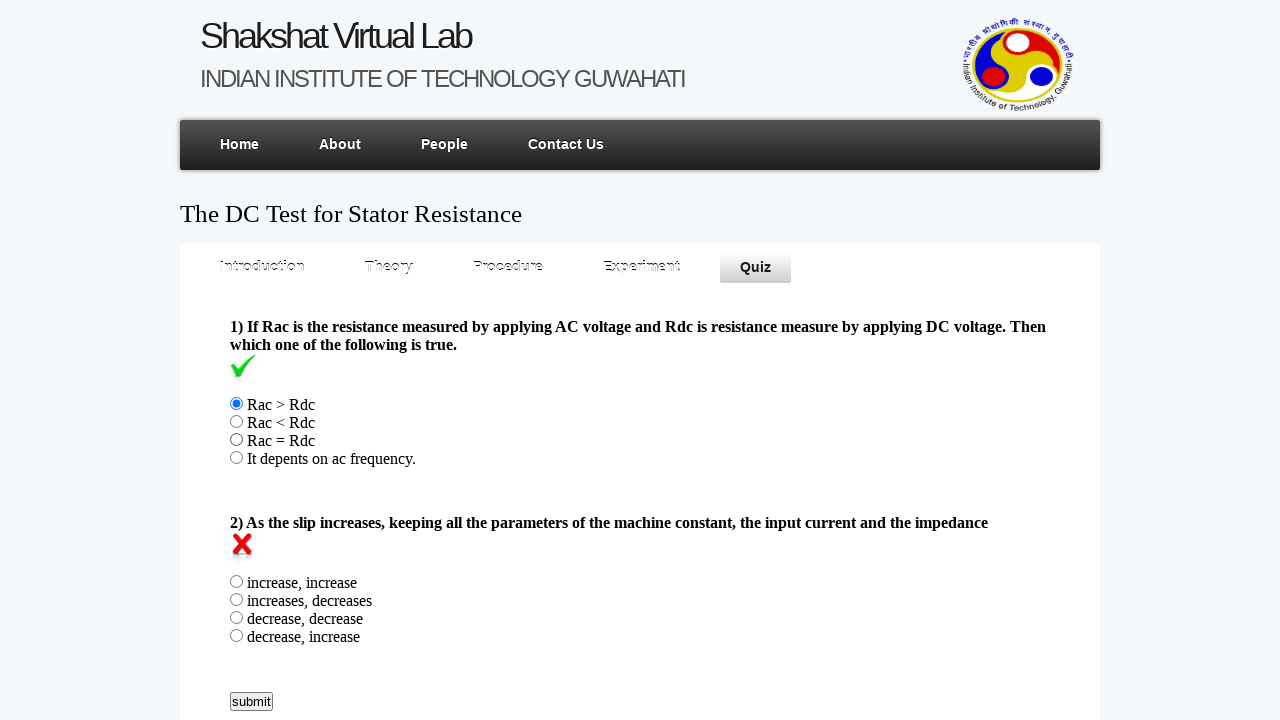

Refreshed quiz page
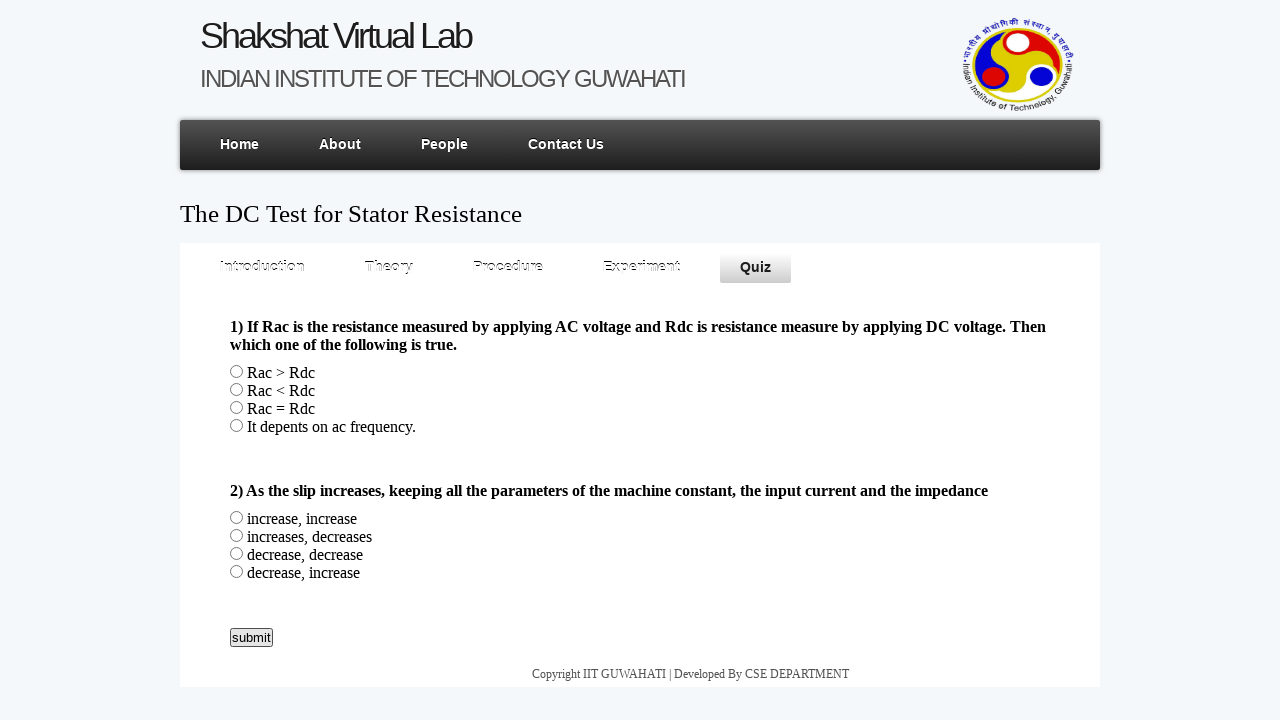

Quiz page reloaded after refresh
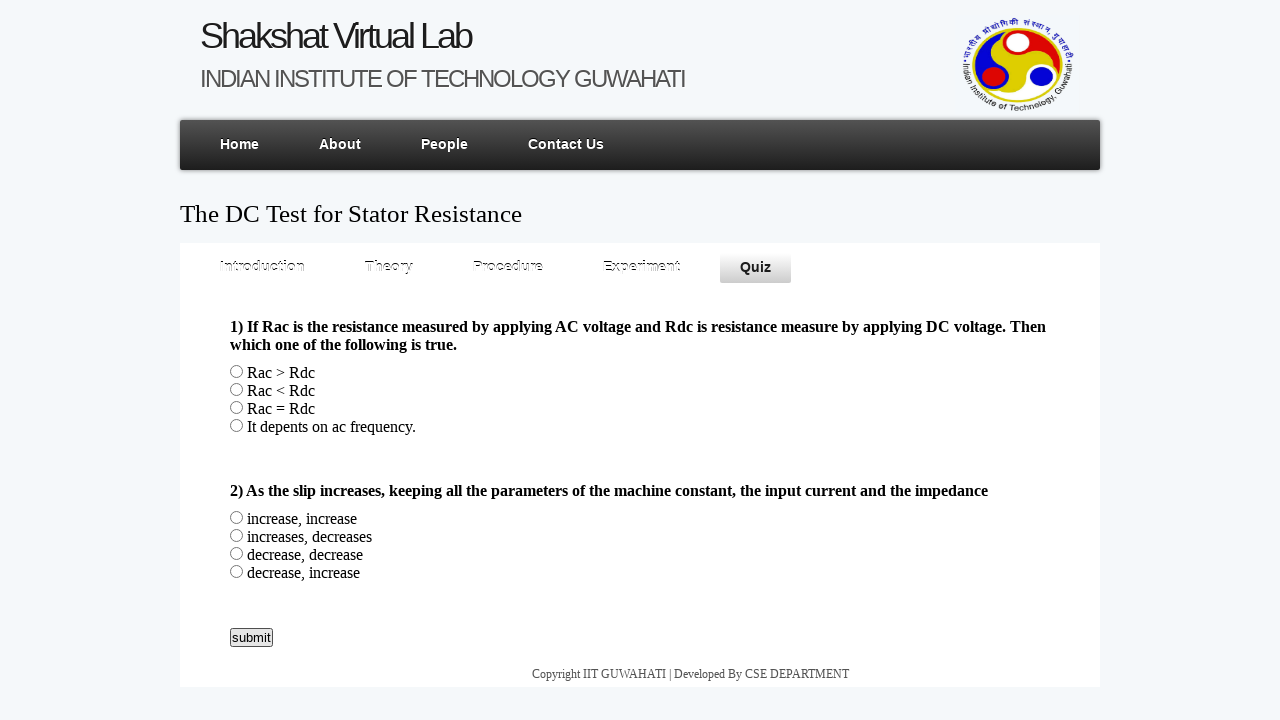

Selected incorrect answer (first option) at (236, 390) on xpath=/html/body/div/div[4]/div/form/div/div[3]/input[1]
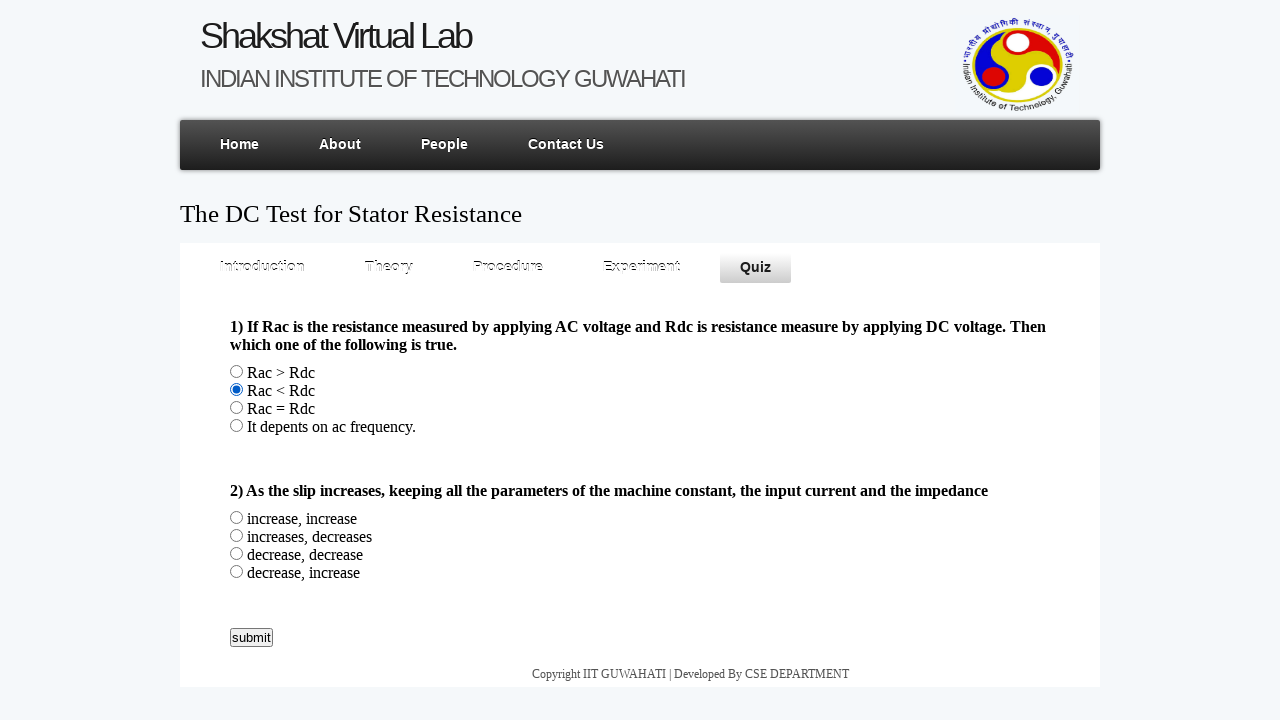

Submitted quiz form with incorrect answer at (252, 638) on xpath=/html/body/div/div[4]/div/form/div/div[3]/input[2]
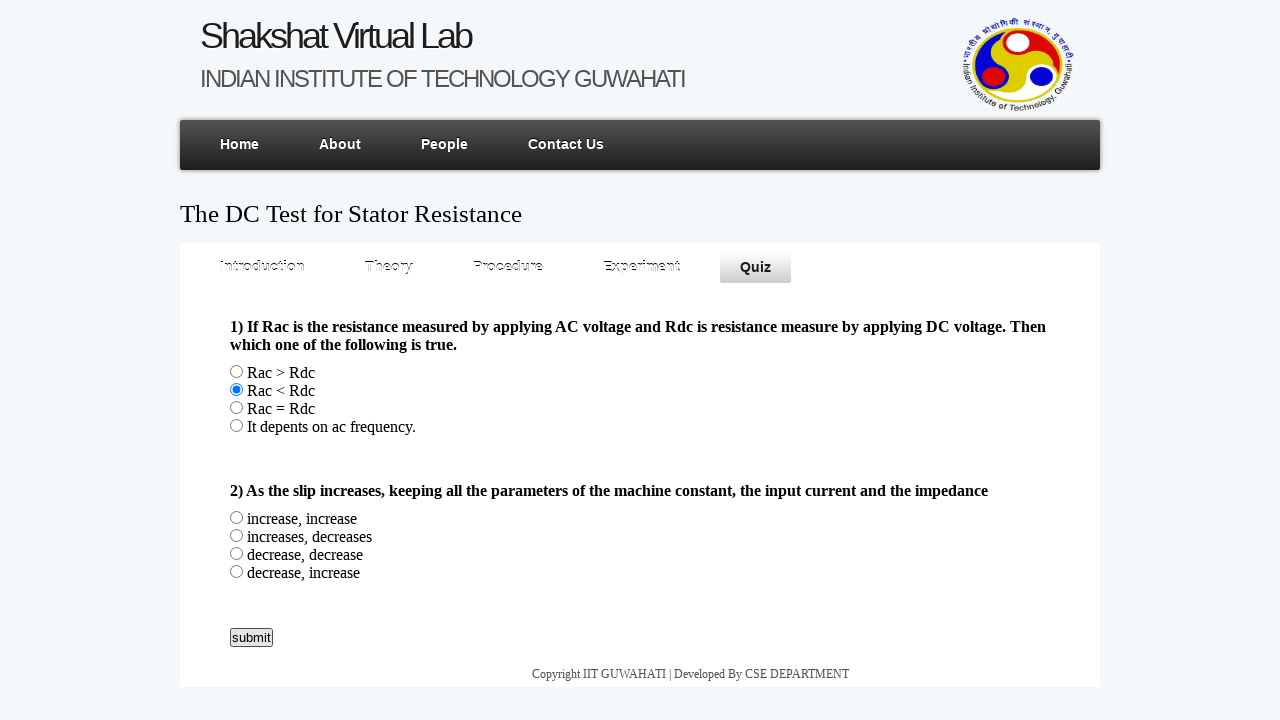

Quiz result image displayed for incorrect answer
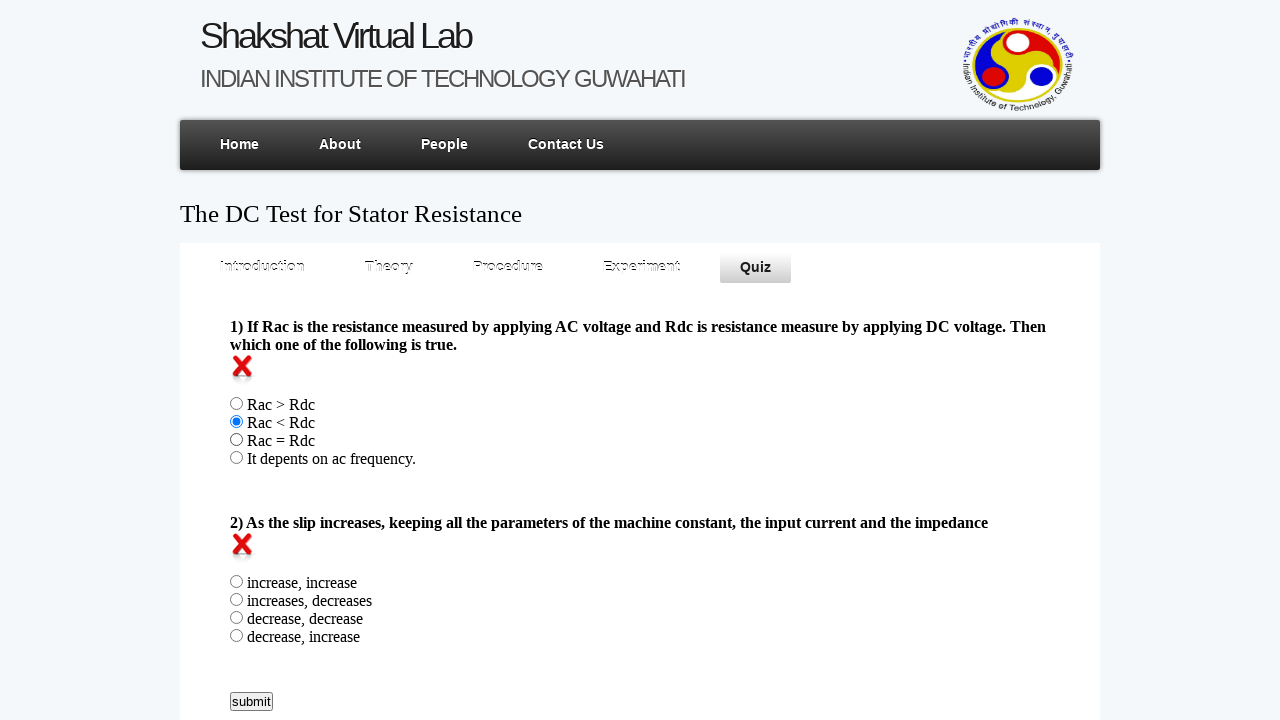

Refreshed quiz page again
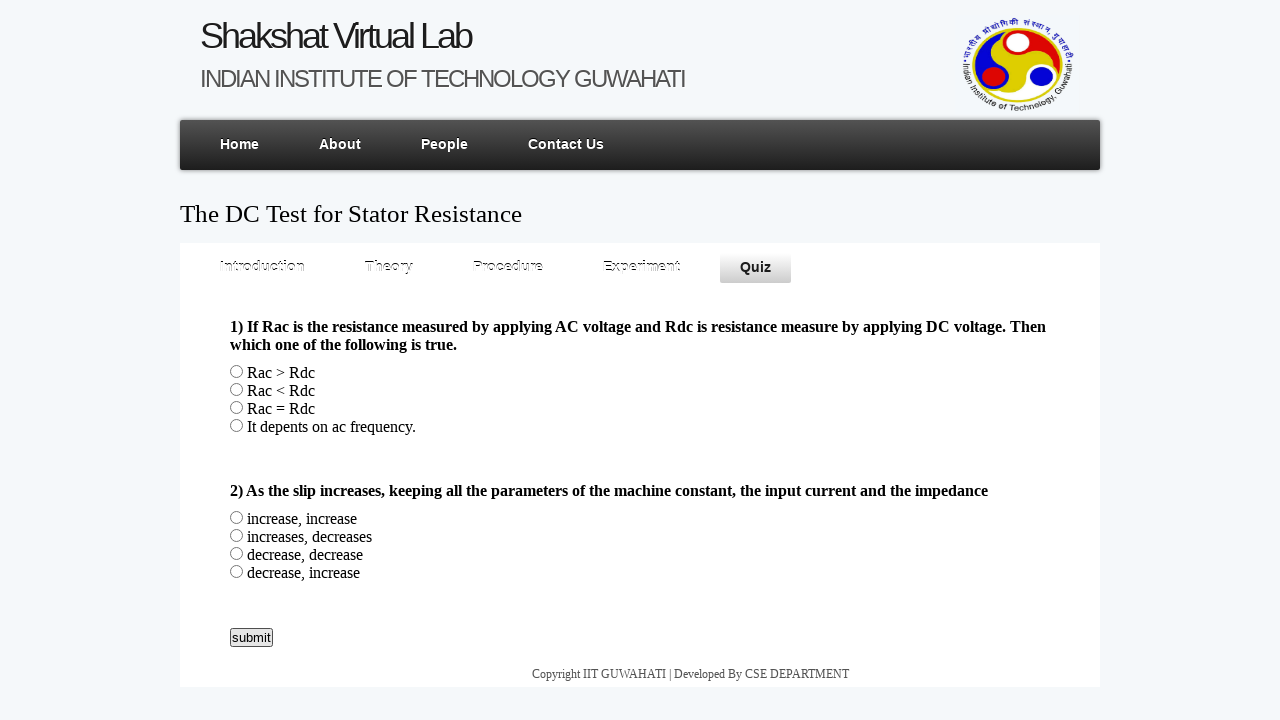

Quiz page reloaded after second refresh
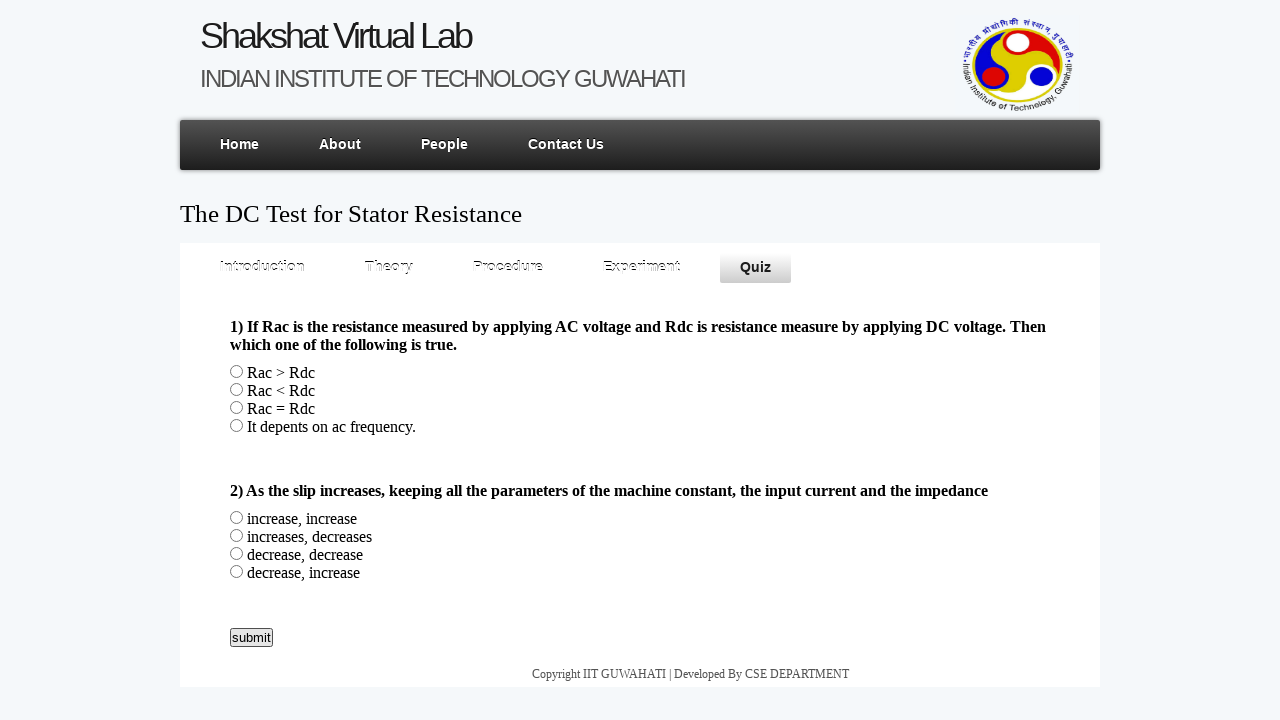

Submitted quiz form without selecting any answer at (252, 638) on xpath=/html/body/div/div[4]/div/form/div/div[3]/input[2]
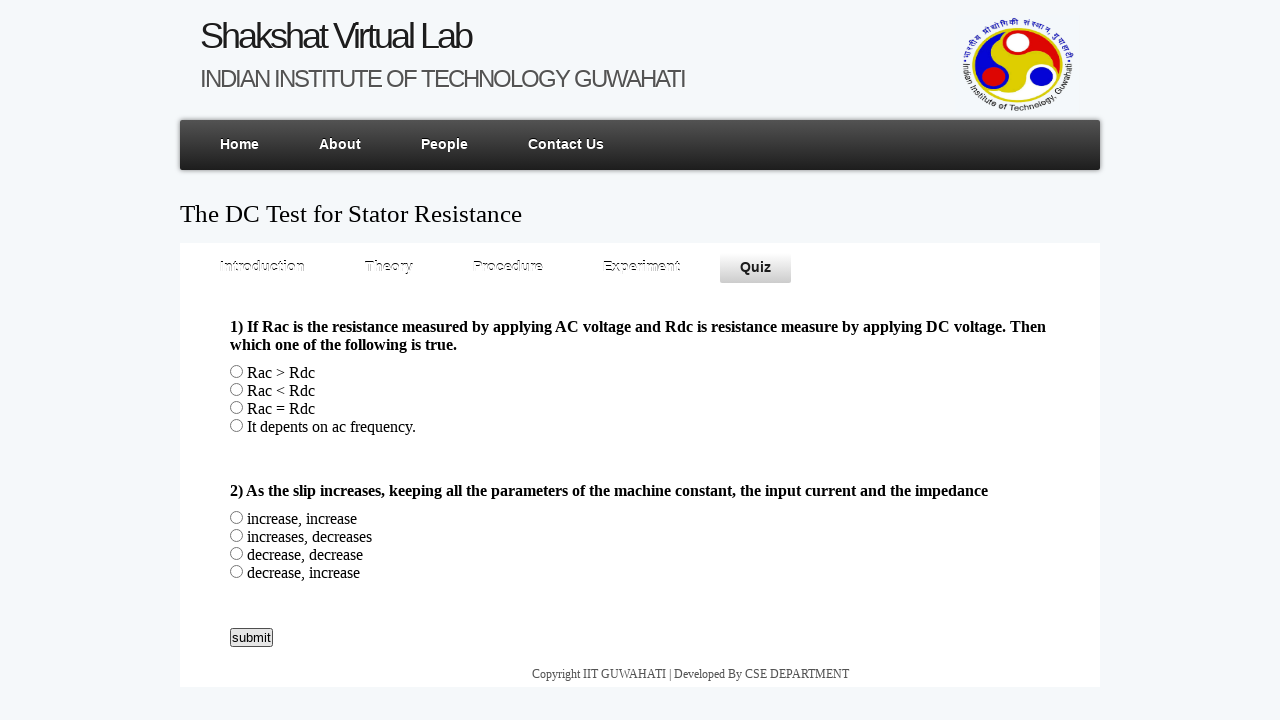

Quiz result image displayed for empty submission
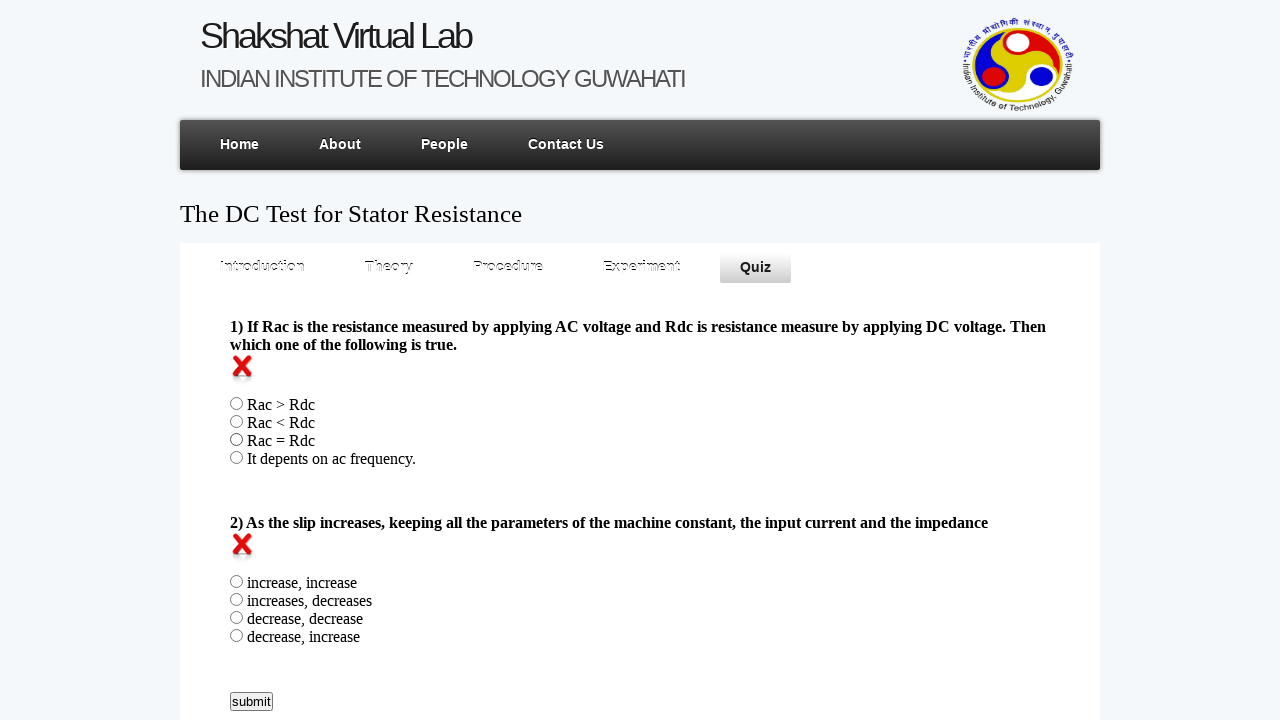

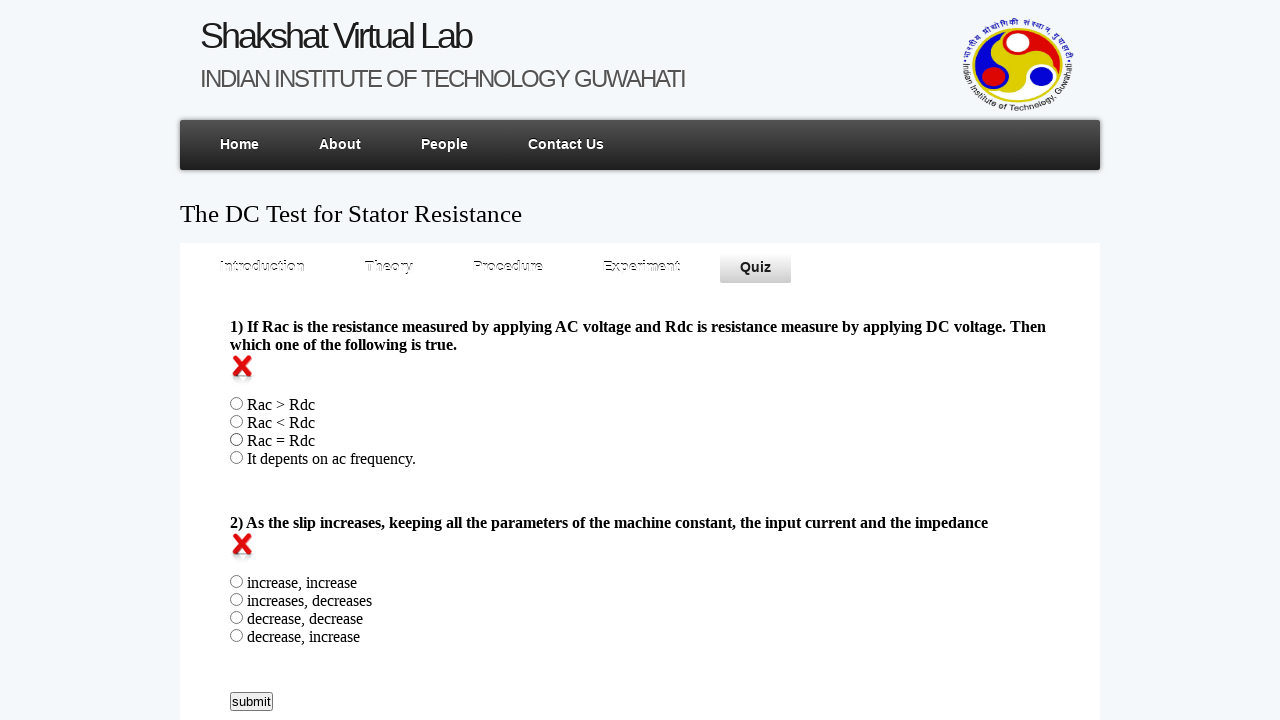